Tests a slow calculator by setting a delay value, then clicking calculator buttons (7 + 8 =) and waiting for the result to appear.

Starting URL: https://bonigarcia.dev/selenium-webdriver-java/slow-calculator.html

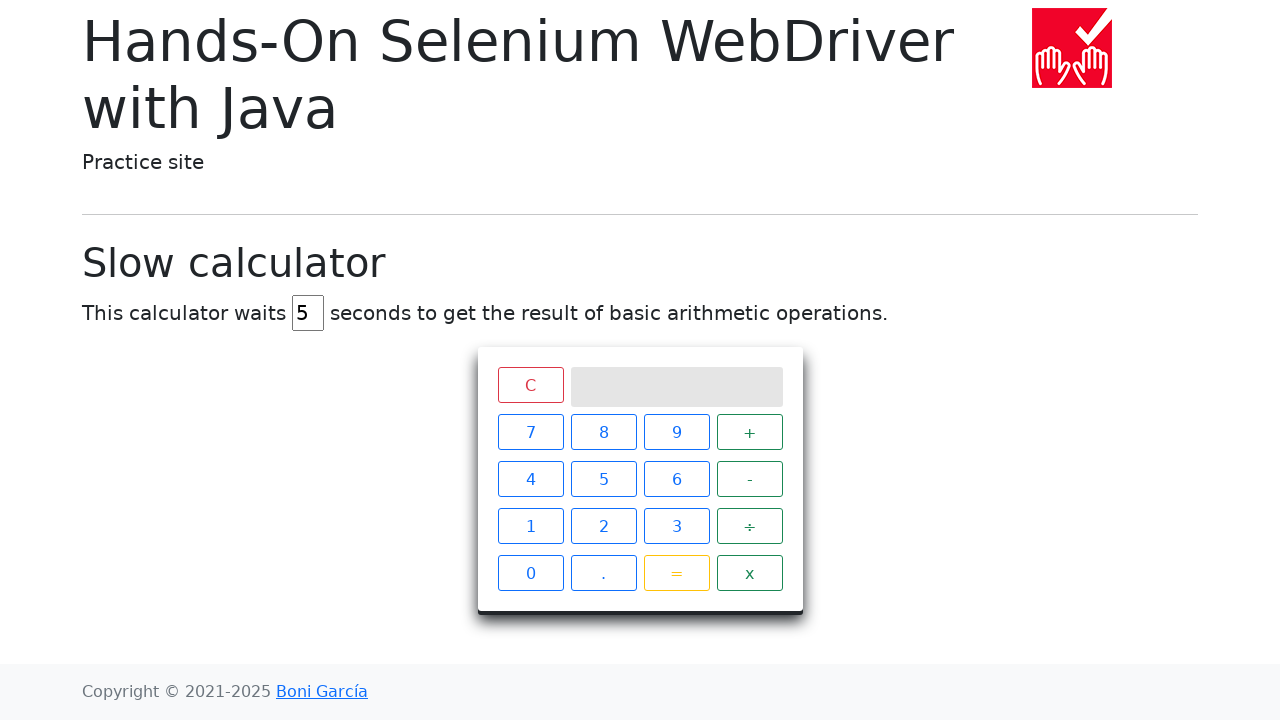

Cleared the delay field on #delay
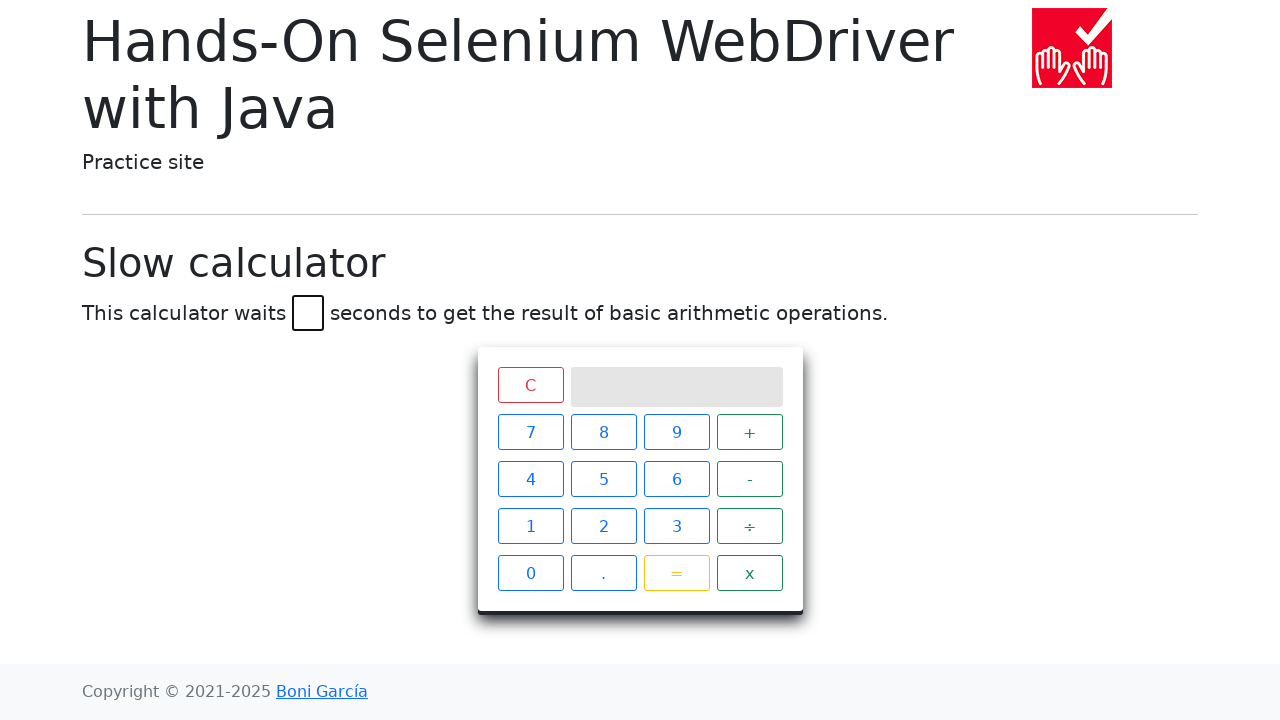

Set delay value to 45 seconds on #delay
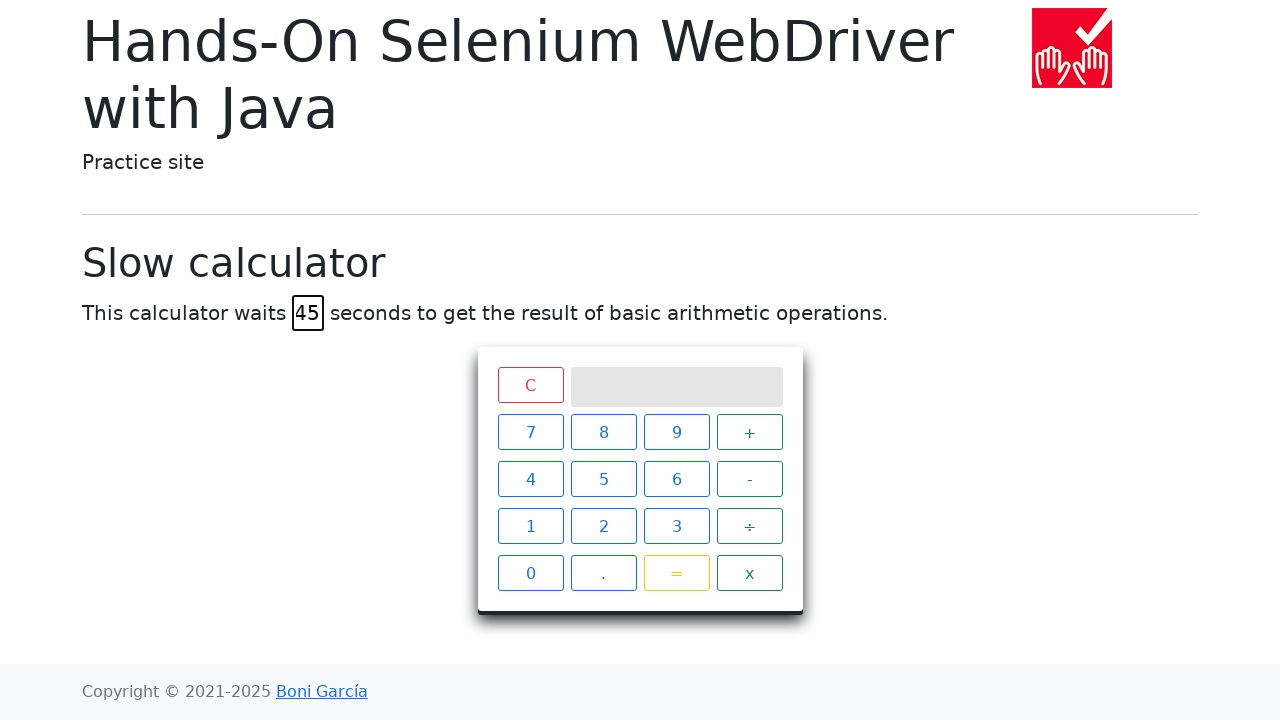

Clicked number 7 at (530, 432) on xpath=//span[text()='7']
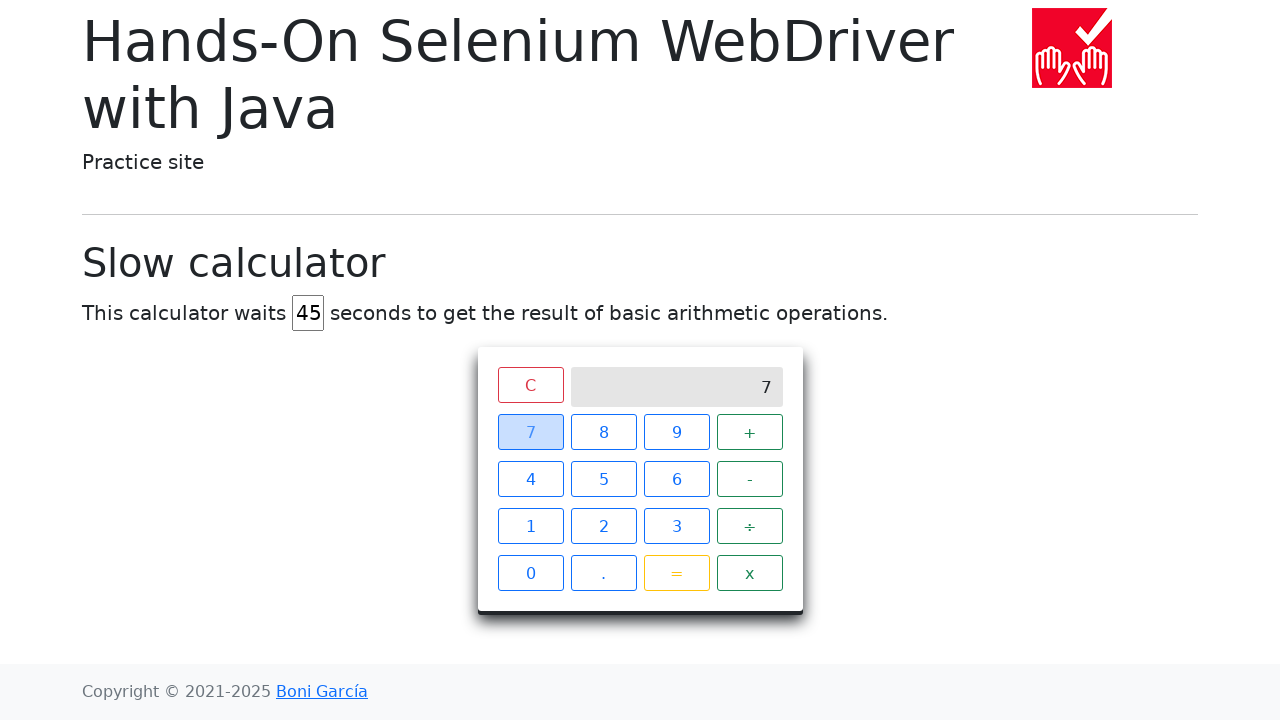

Clicked plus sign at (750, 432) on xpath=//span[text()='+']
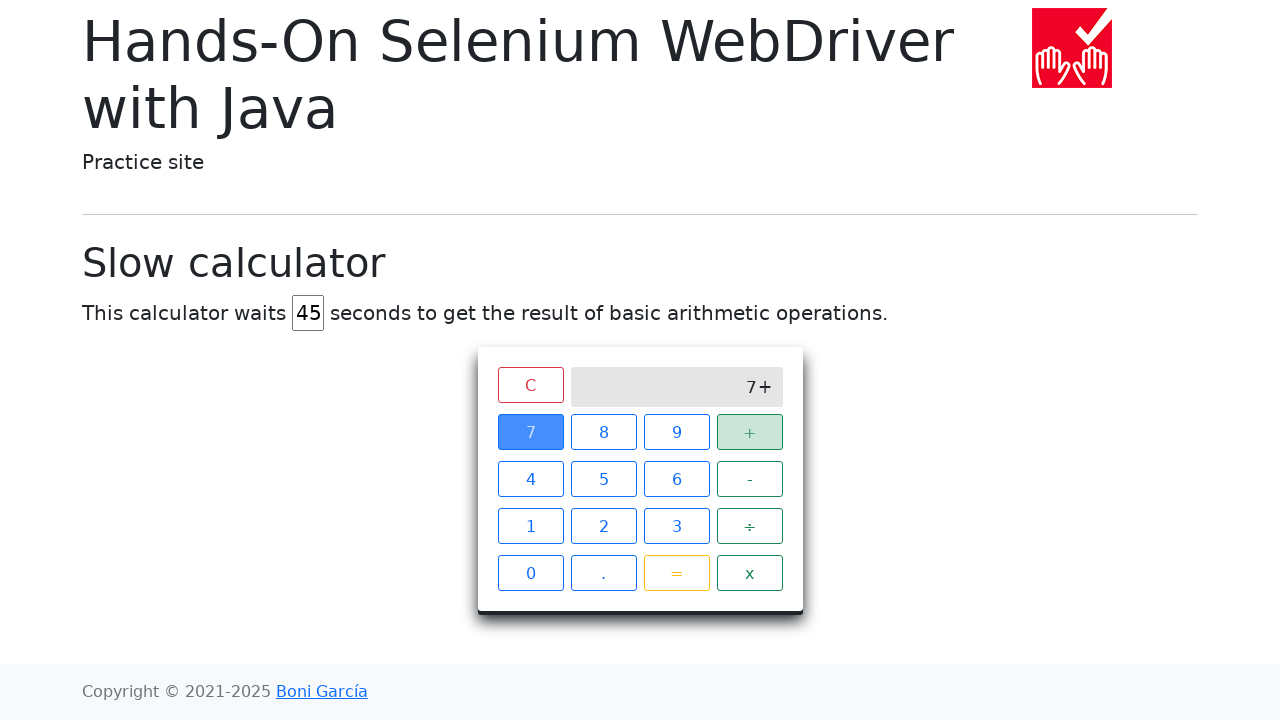

Clicked number 8 at (604, 432) on xpath=//span[text()='8']
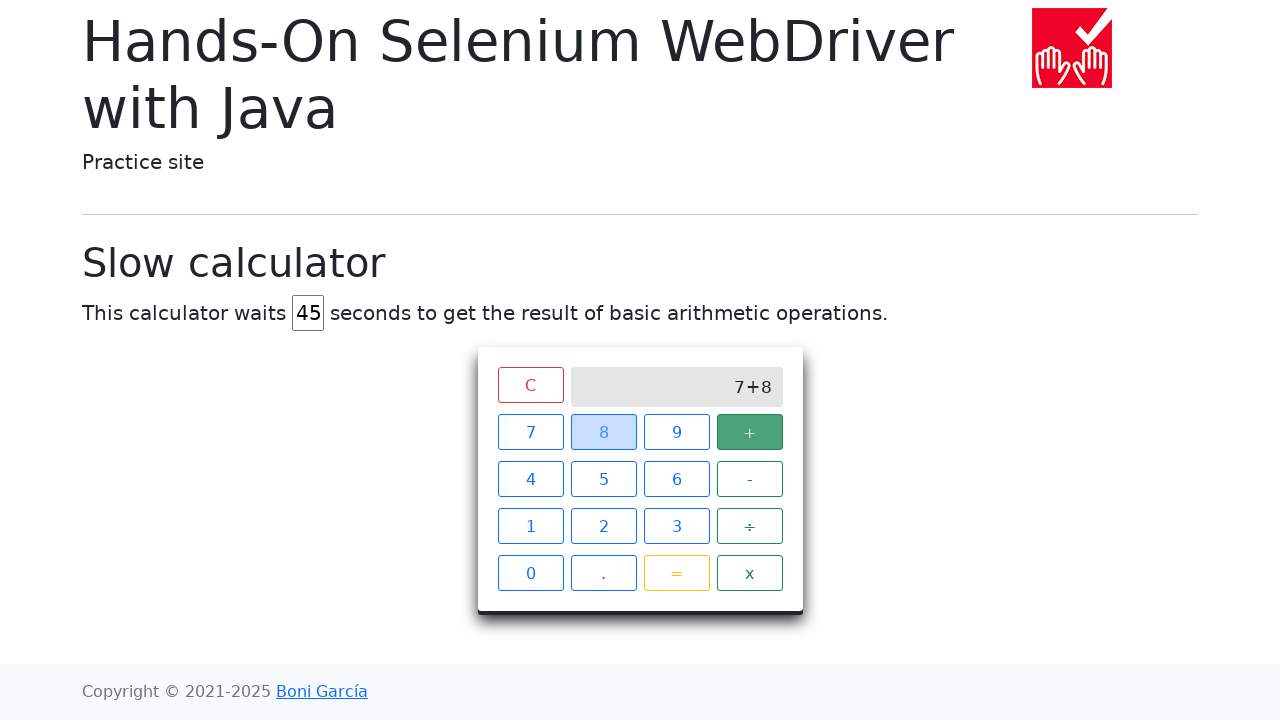

Clicked equals button at (676, 573) on xpath=//span[text()='=']
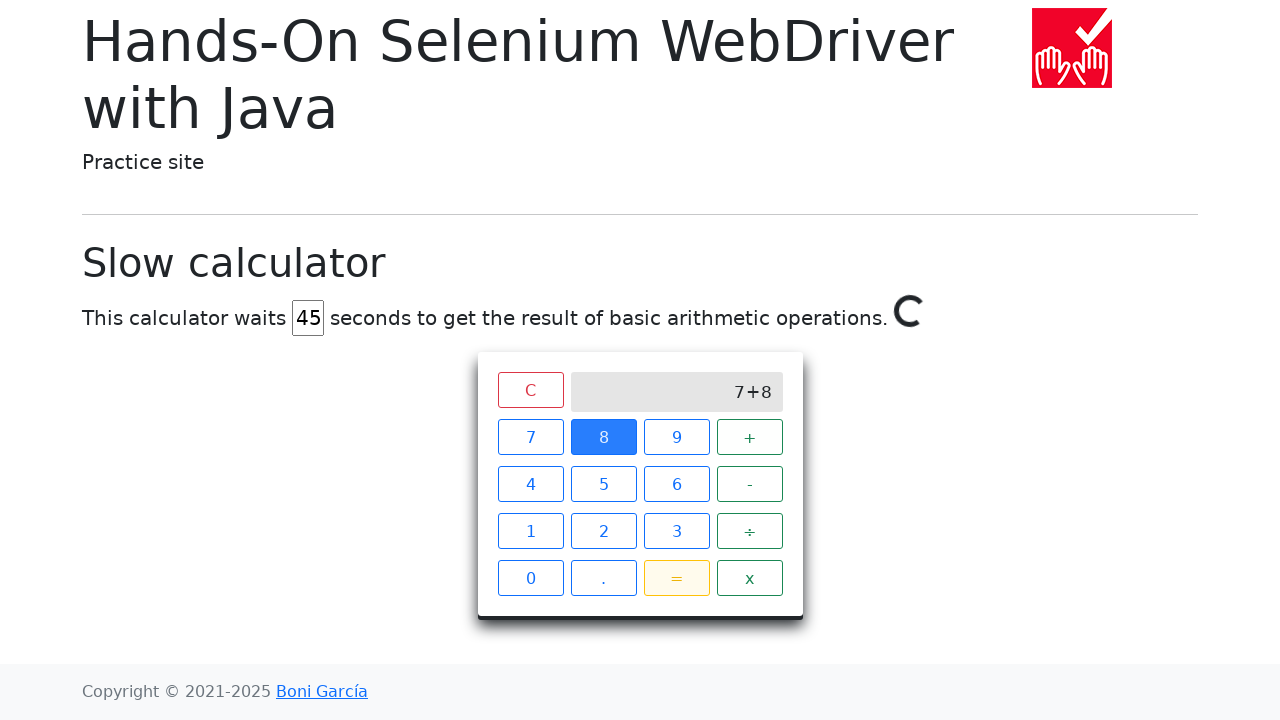

Result appeared on screen after 45 second delay
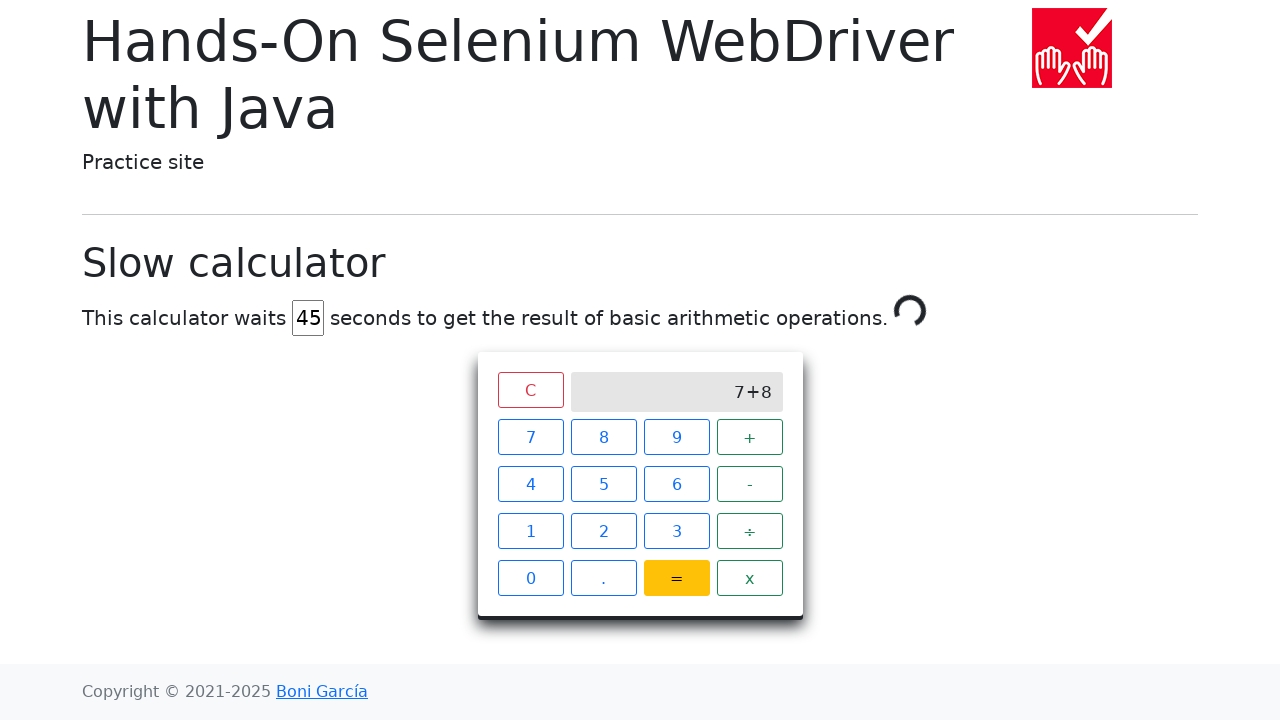

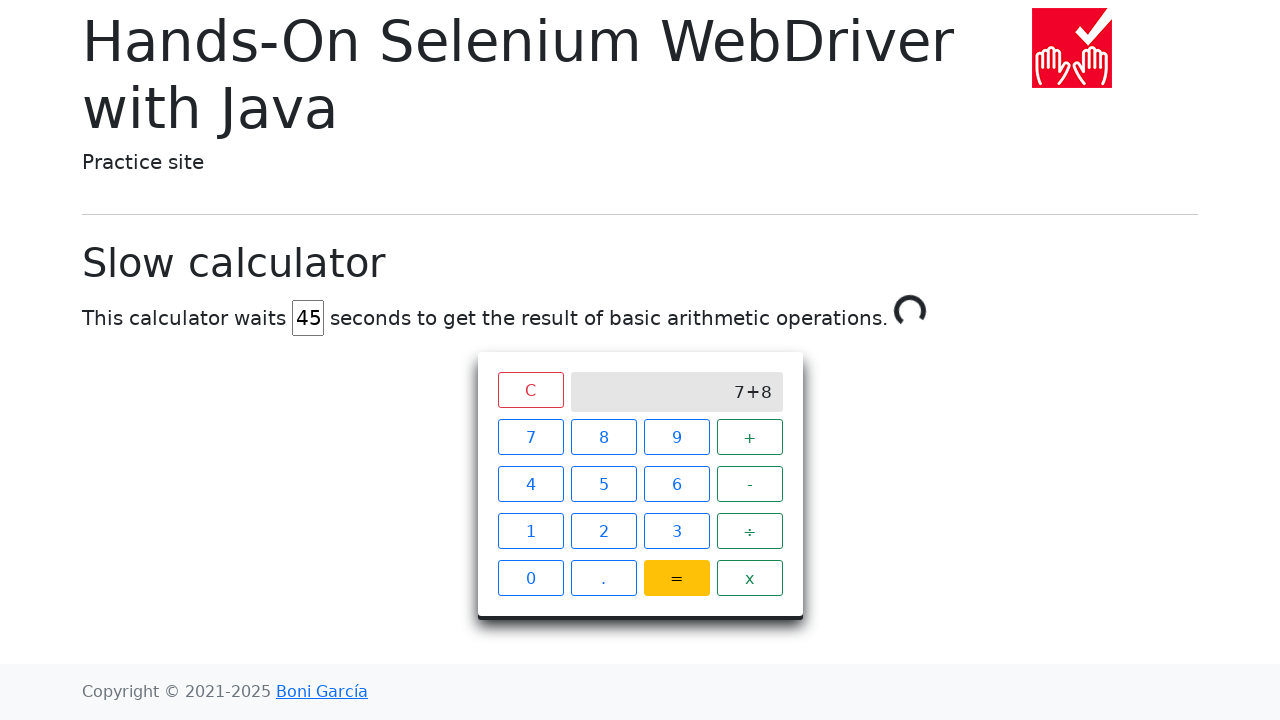